Tests confirmation alert handling by clicking the Confirmation Alert button and dismissing the alert with Cancel

Starting URL: https://training-support.net/webelements/alerts

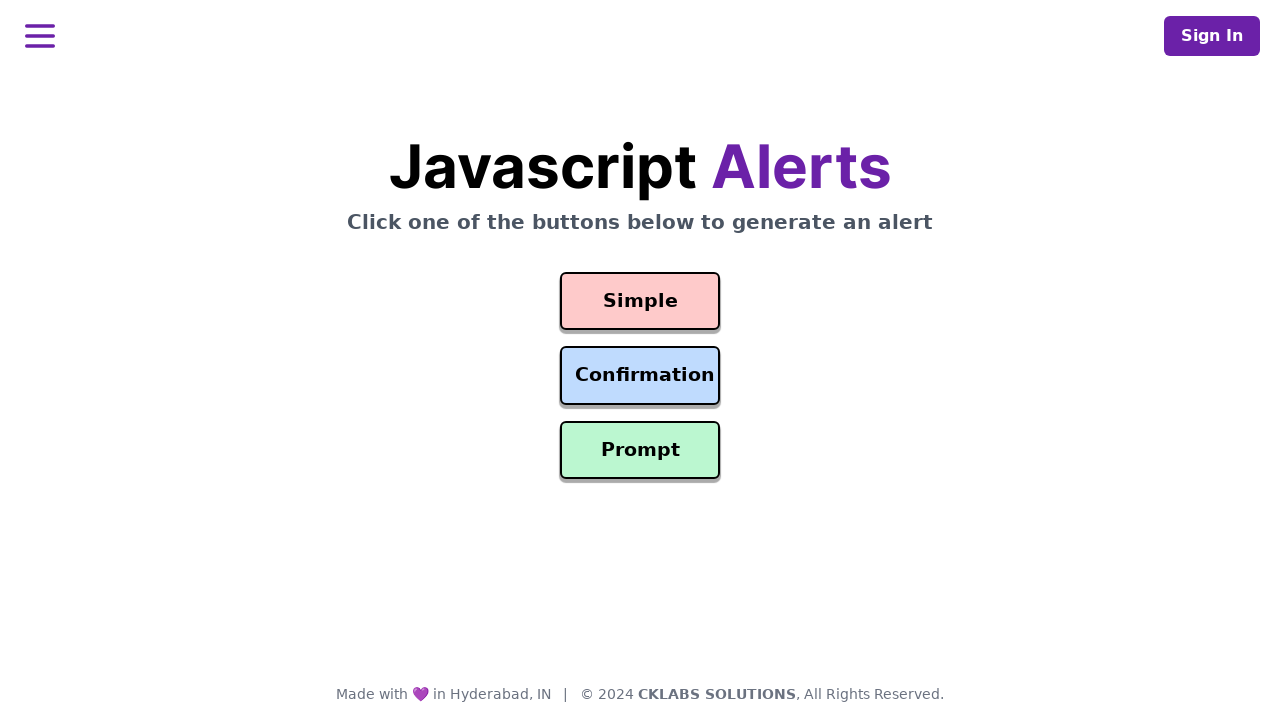

Set up dialog handler to dismiss confirmation alerts
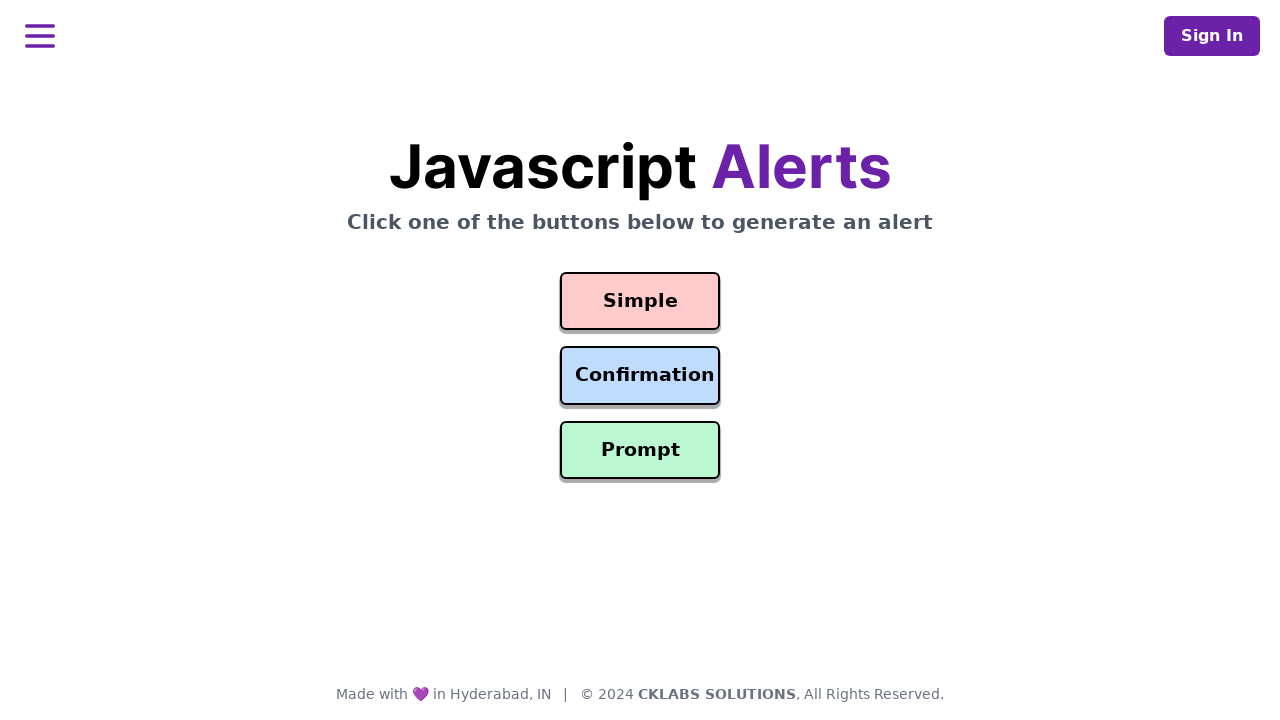

Clicked the Confirmation Alert button at (640, 376) on #confirmation
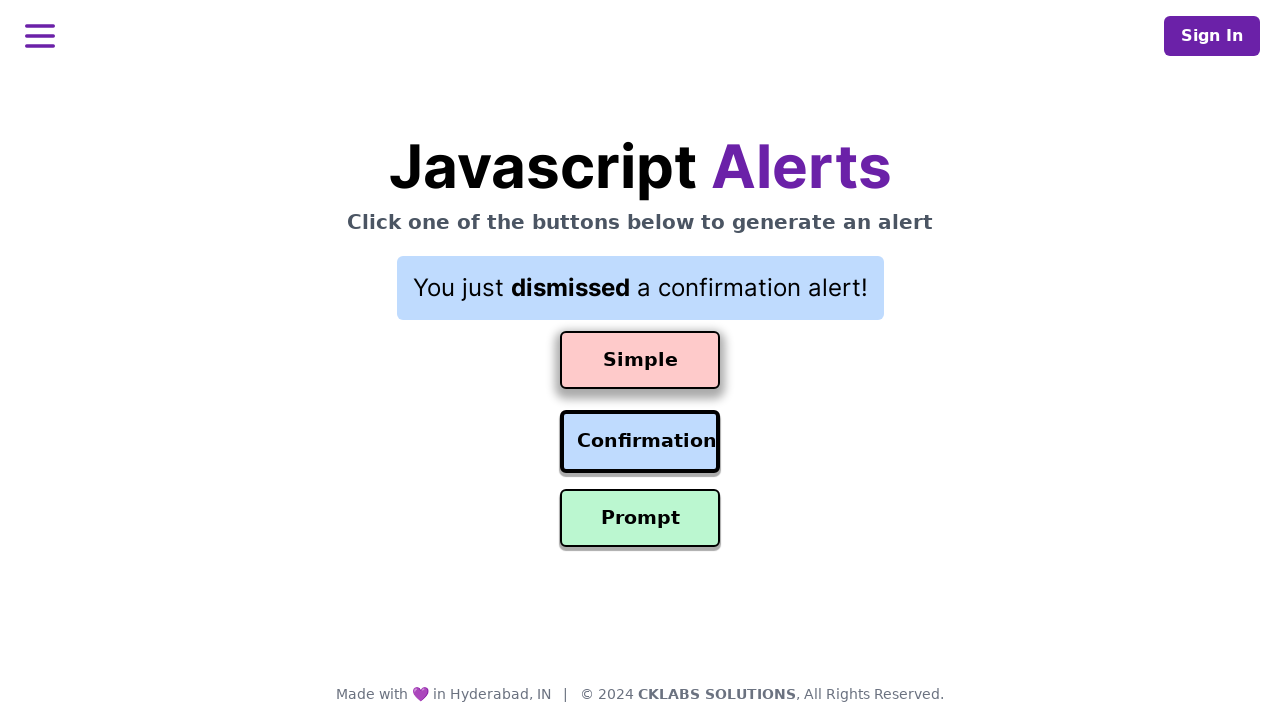

Result text appeared after dismissing confirmation alert
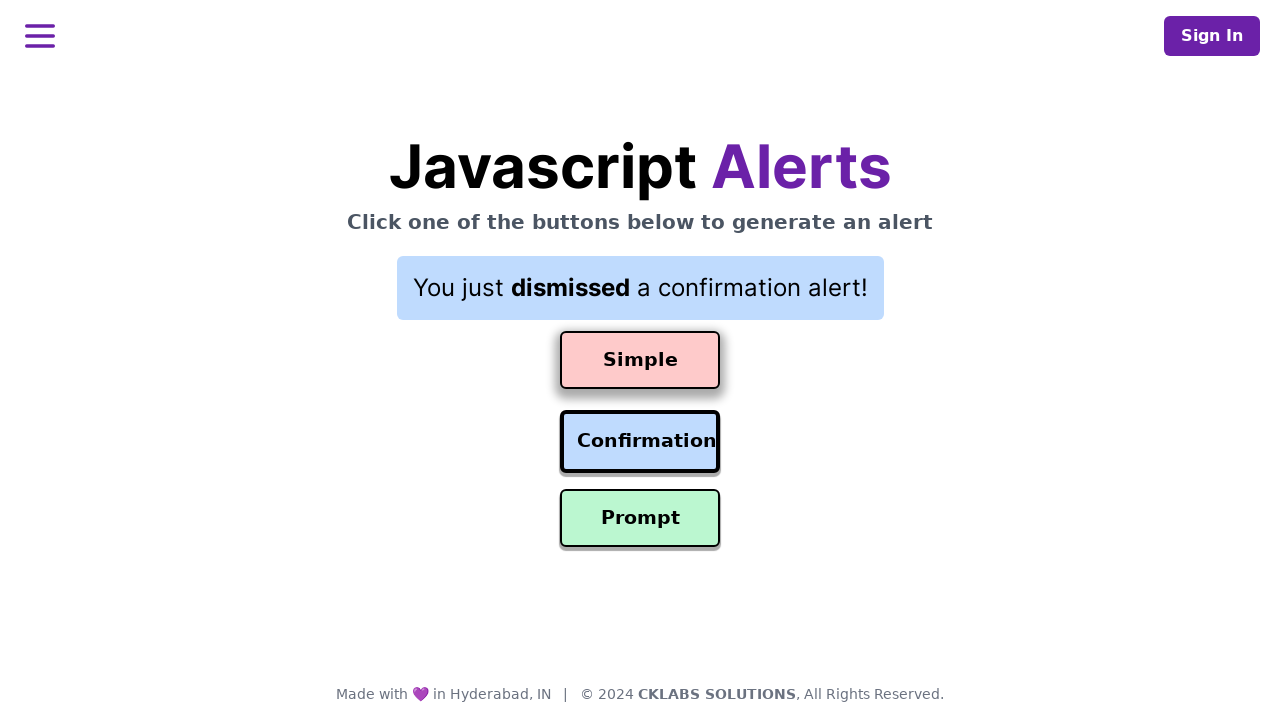

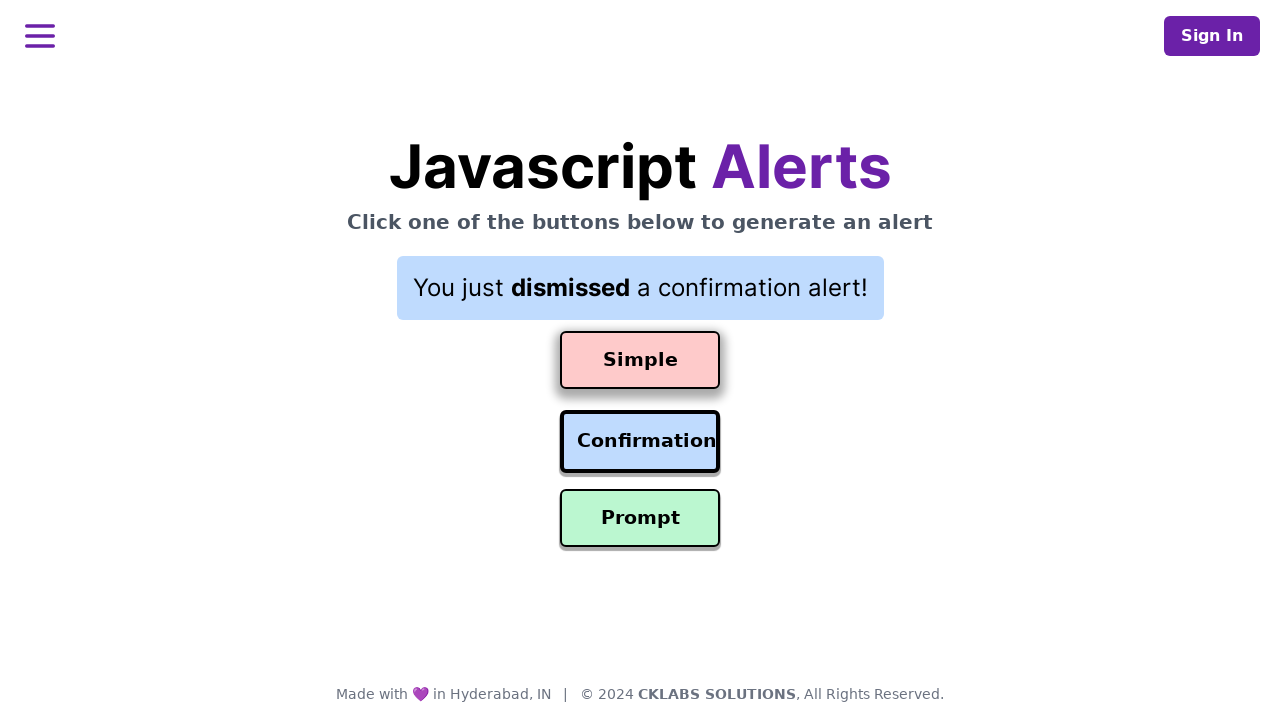